Tests the ability to inject jQuery and jQuery Growl library into a page and display notification messages using JavaScript execution.

Starting URL: http://the-internet.herokuapp.com/

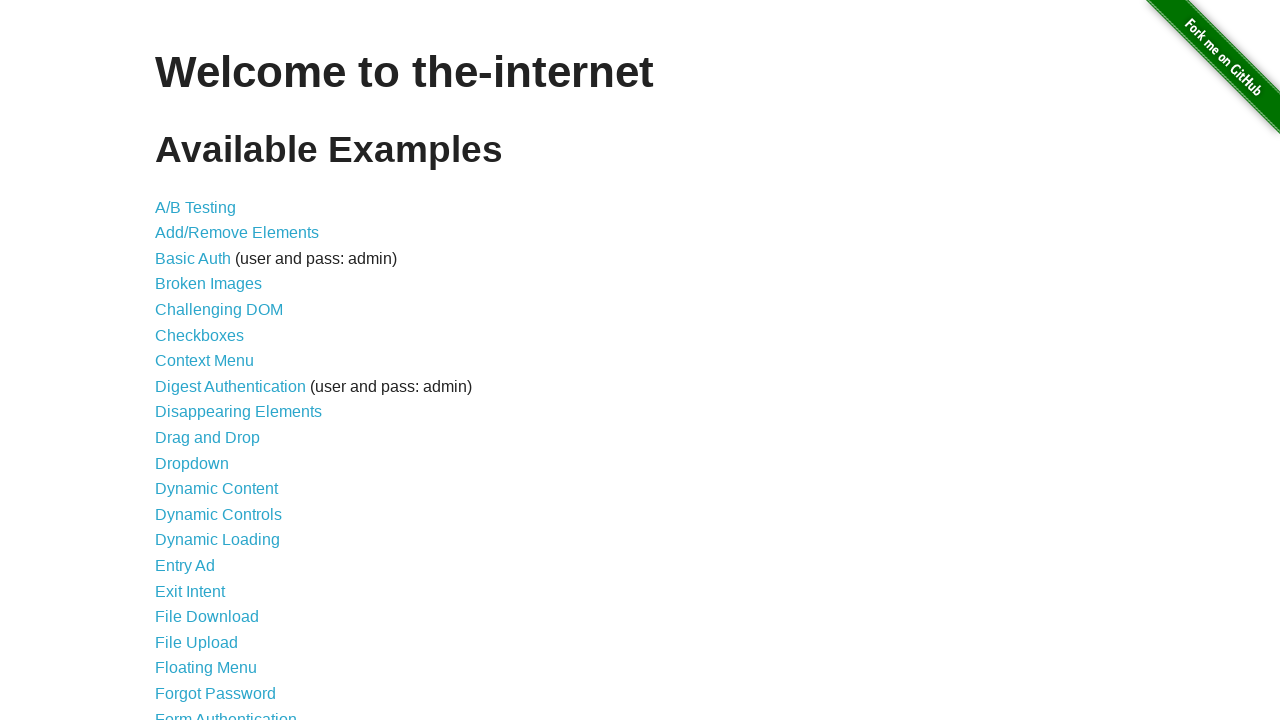

Injected jQuery library into page if not already present
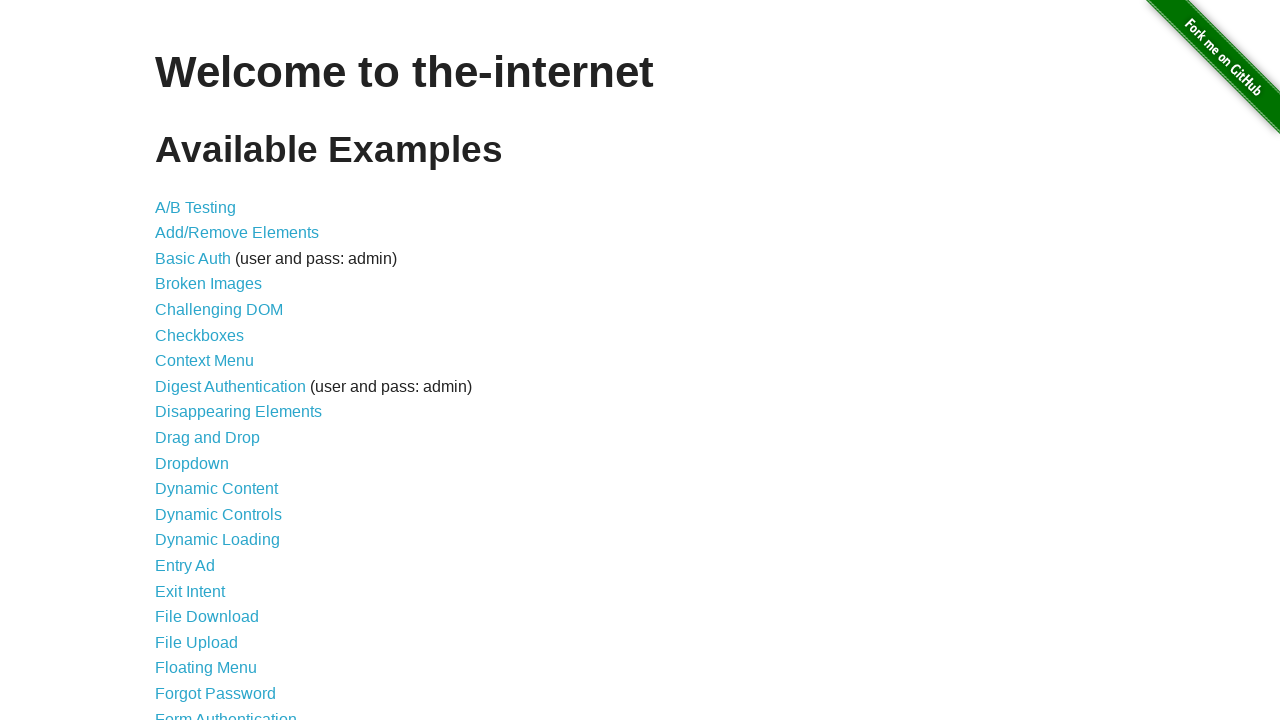

Waited for jQuery to load and become available
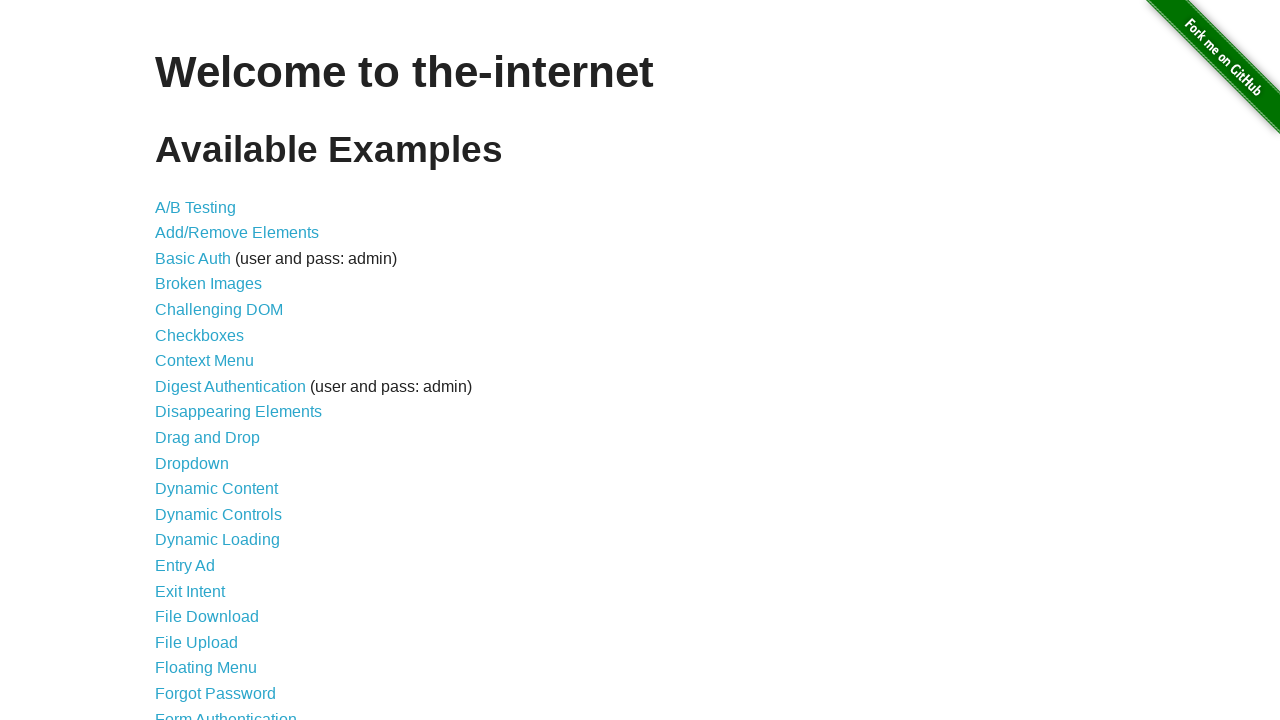

Loaded jQuery Growl library script using $.getScript()
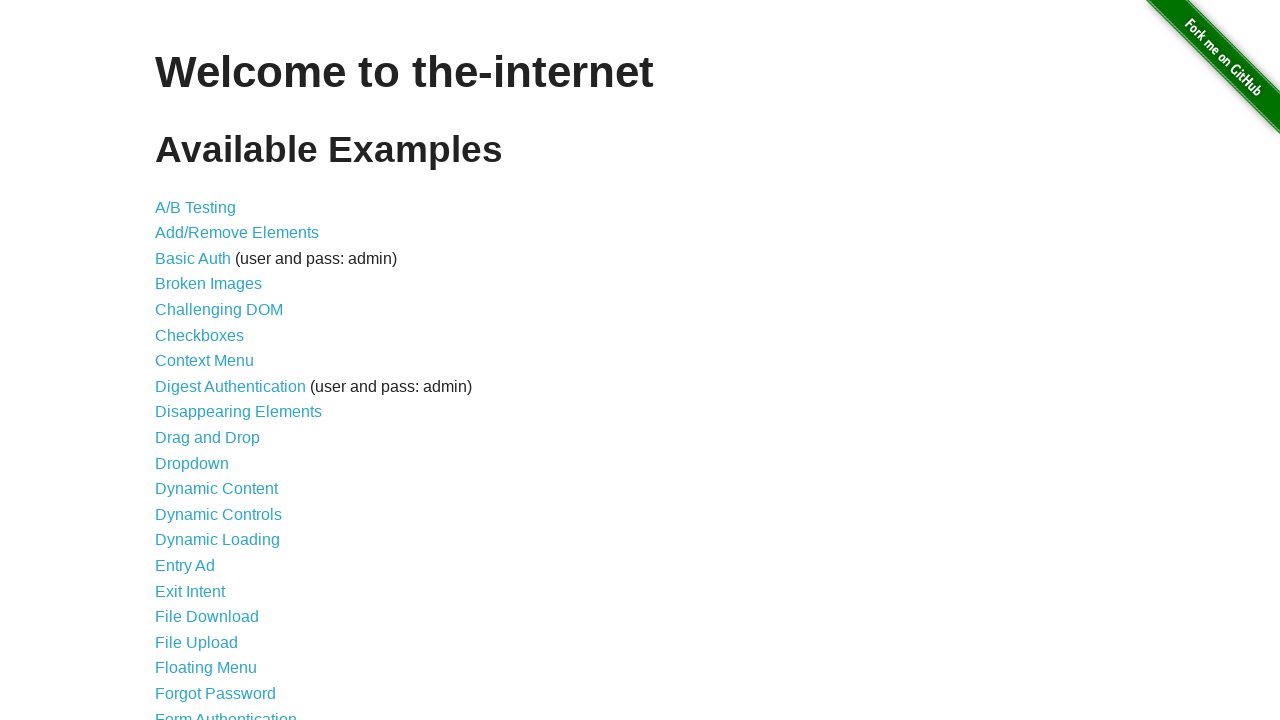

Injected jQuery Growl CSS stylesheet into page head
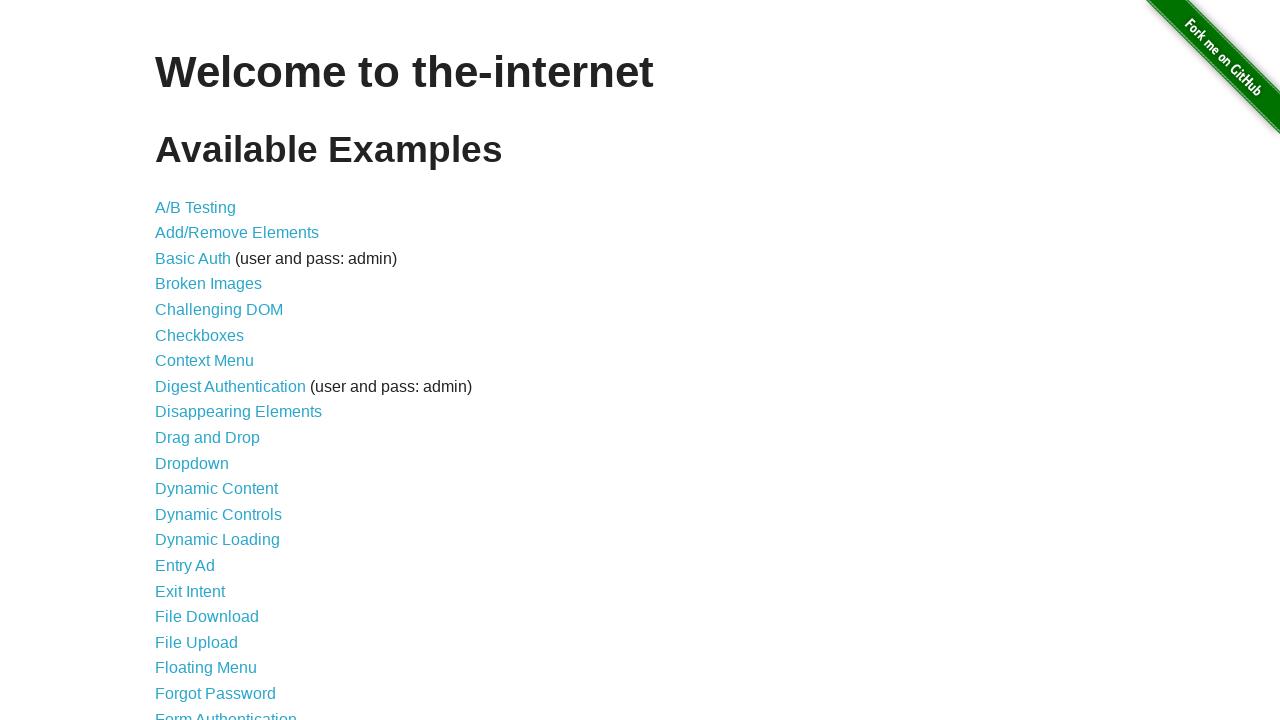

Waited for $.growl function to become available
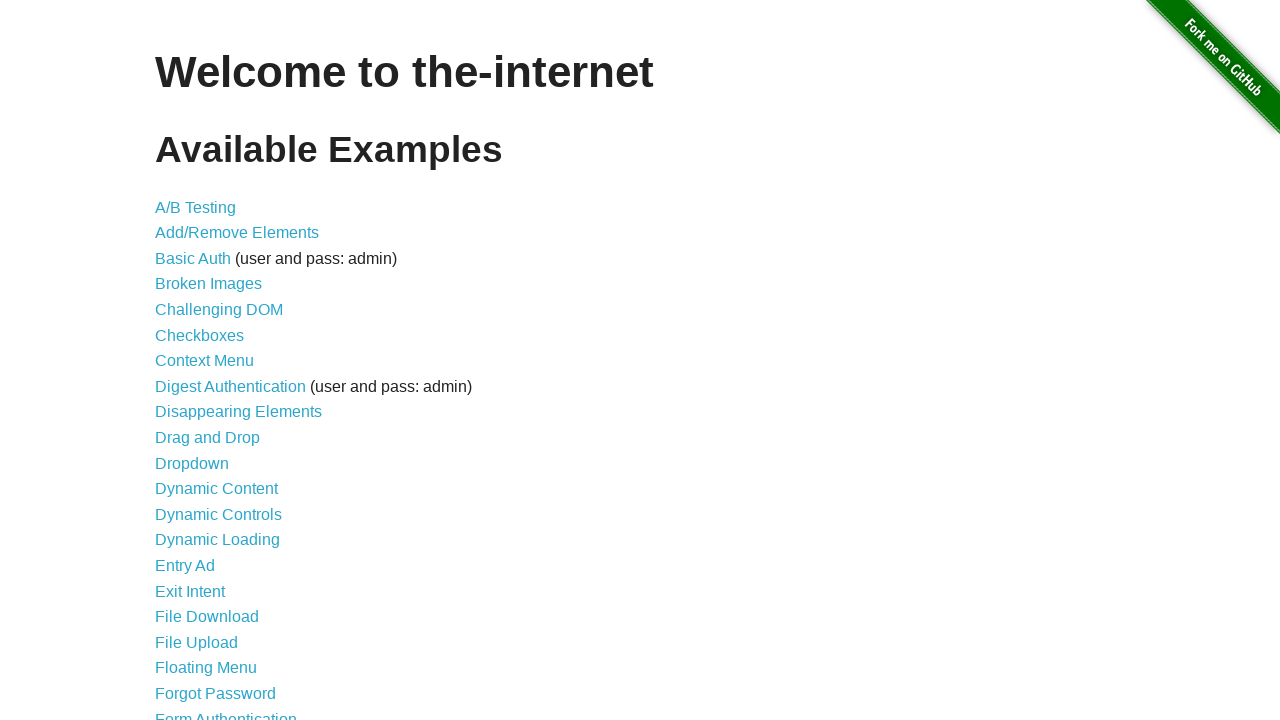

Displayed basic growl notification with title 'GET' and message '/'
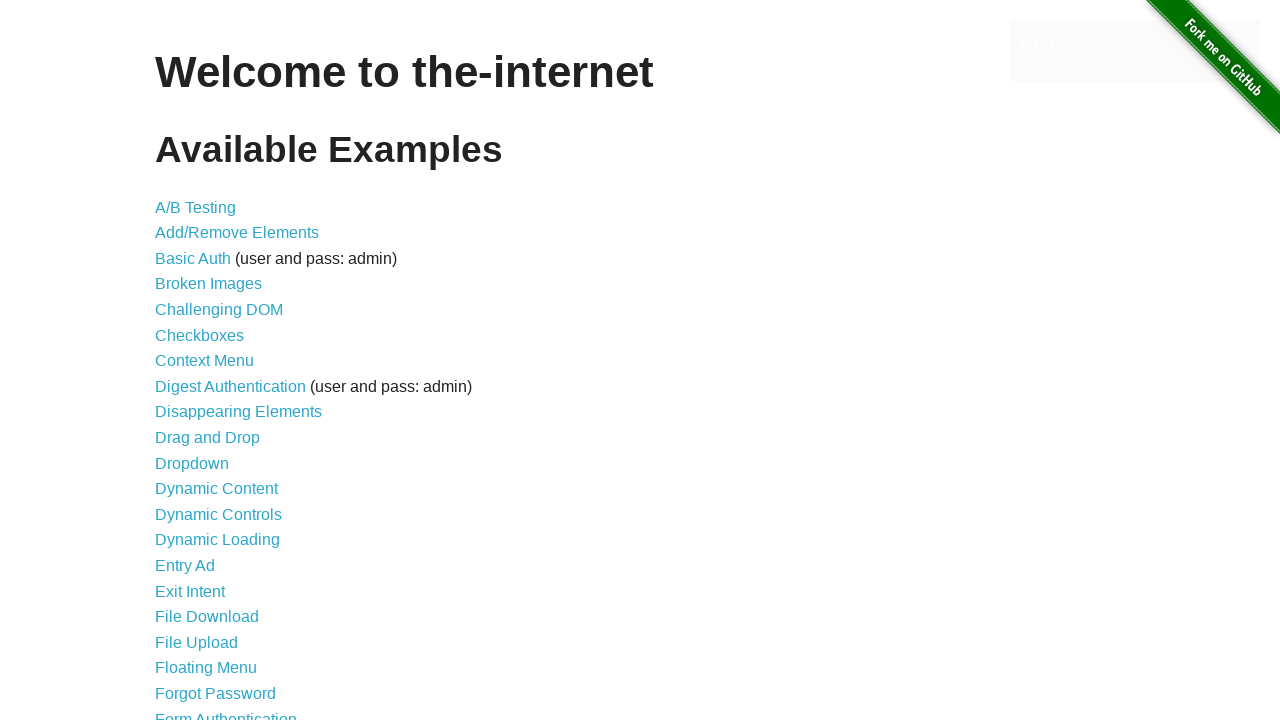

Displayed error growl notification
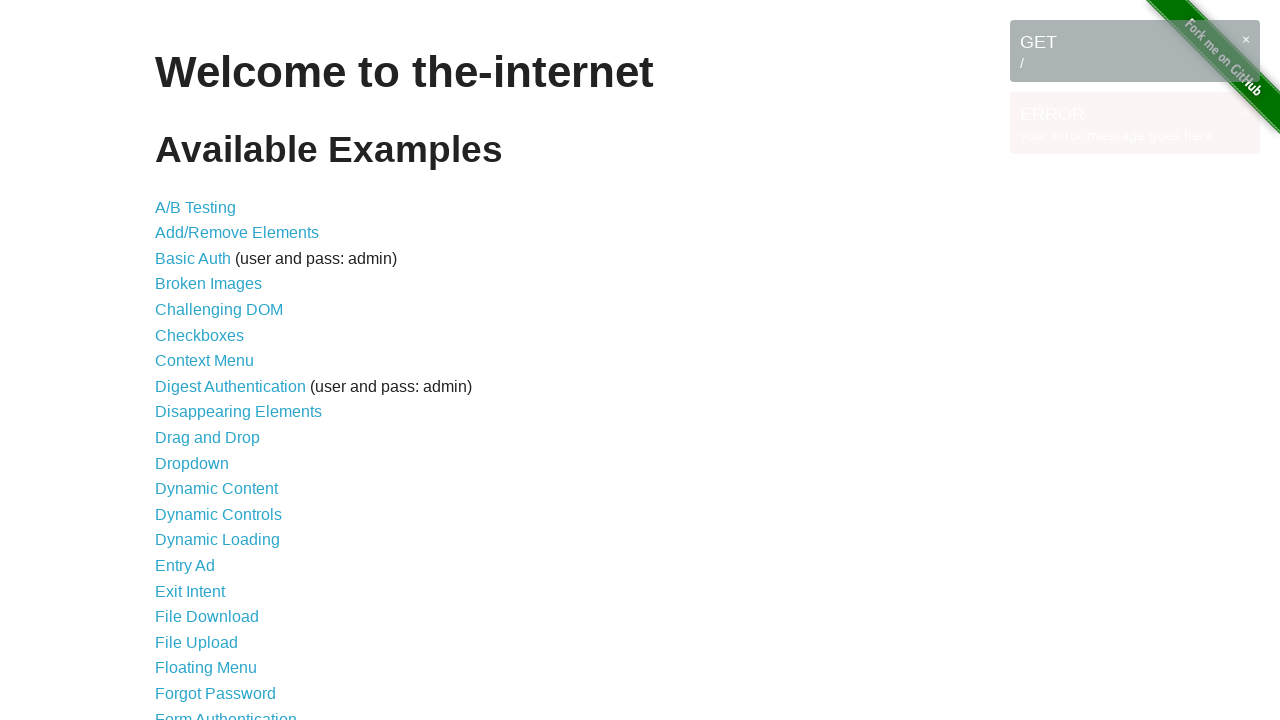

Displayed notice growl notification
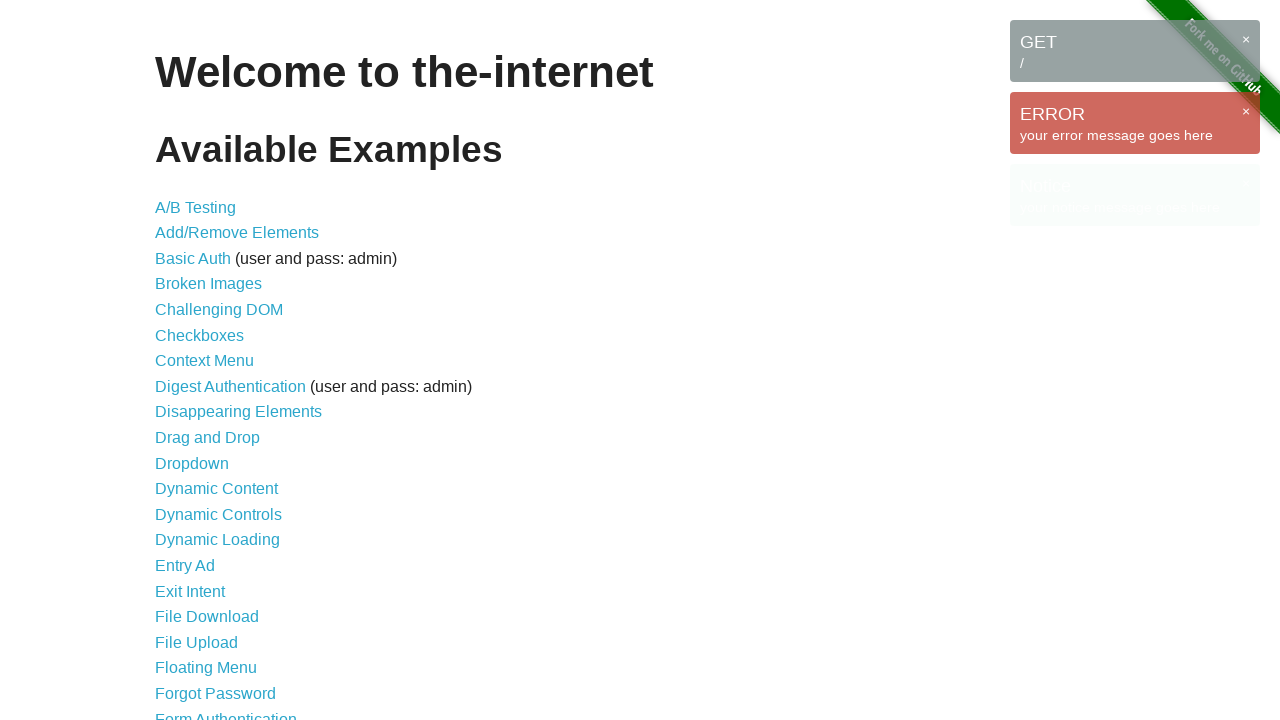

Displayed warning growl notification
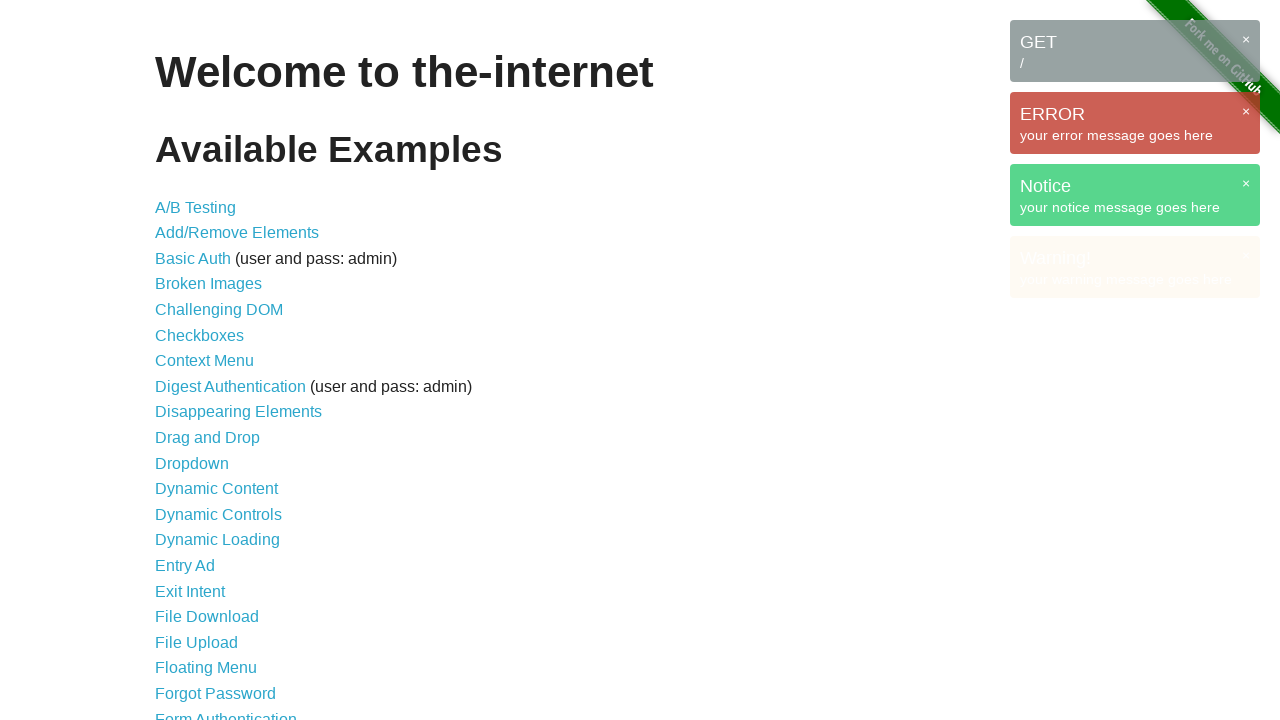

Verified growl notification messages are visible on page
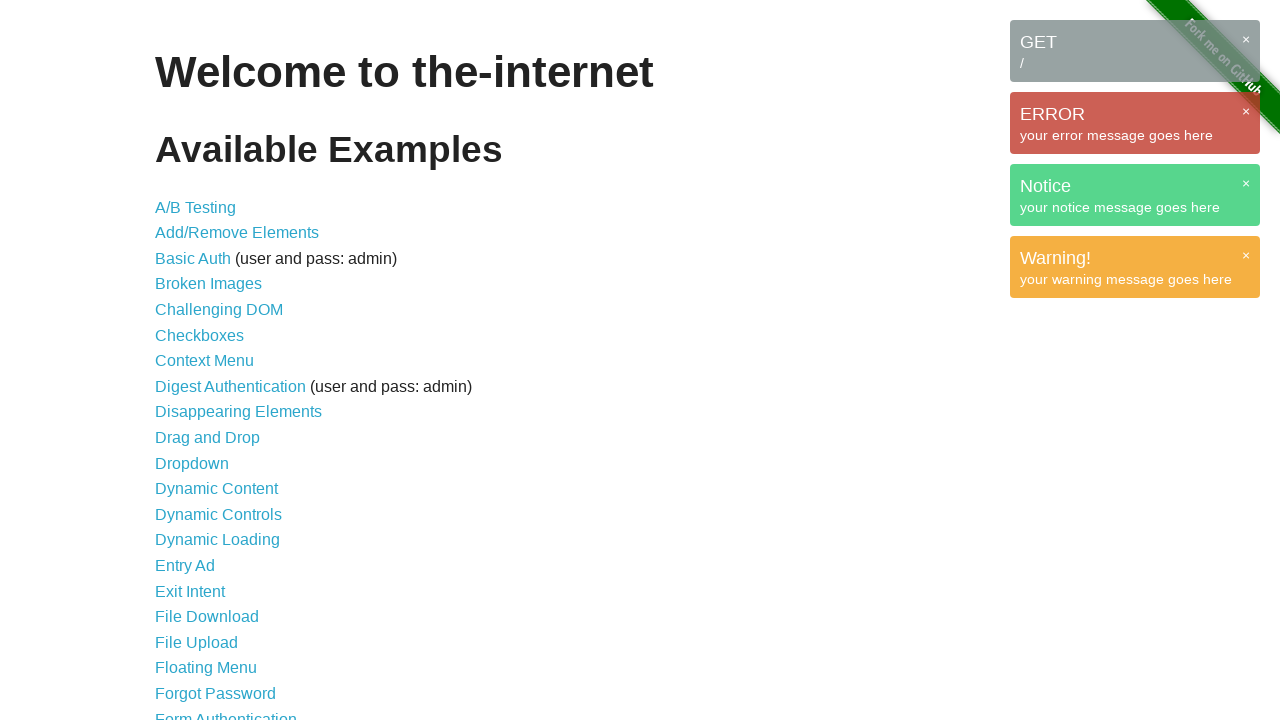

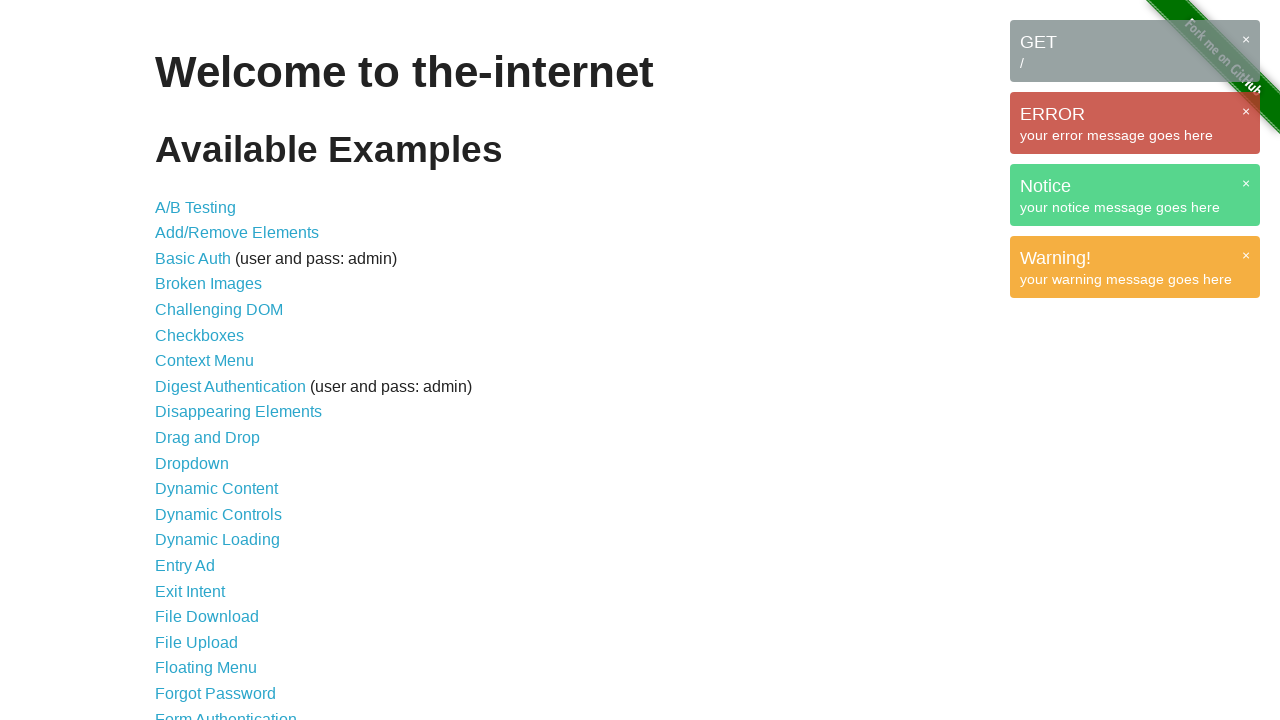